Tests SpiceJet date picker functionality by setting a departure date using JavaScript execution

Starting URL: https://www.spicejet.com/

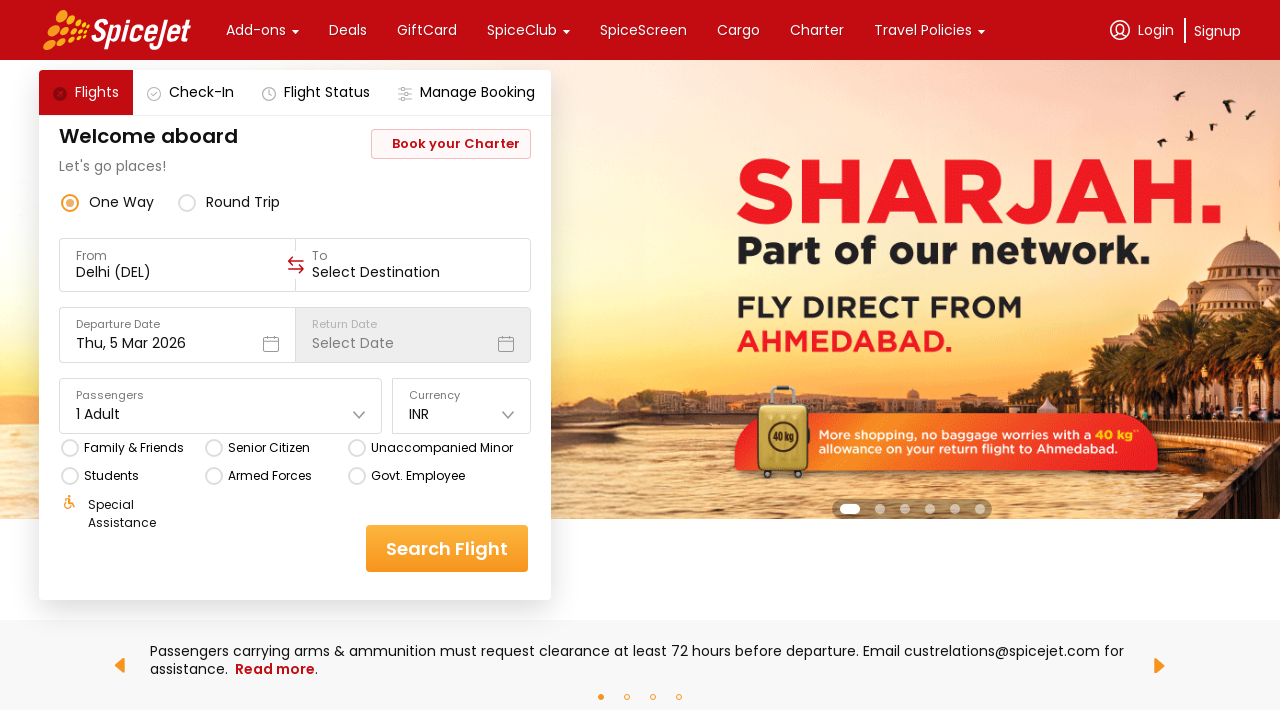

Set departure date to 23/11 using JavaScript execution on date picker element
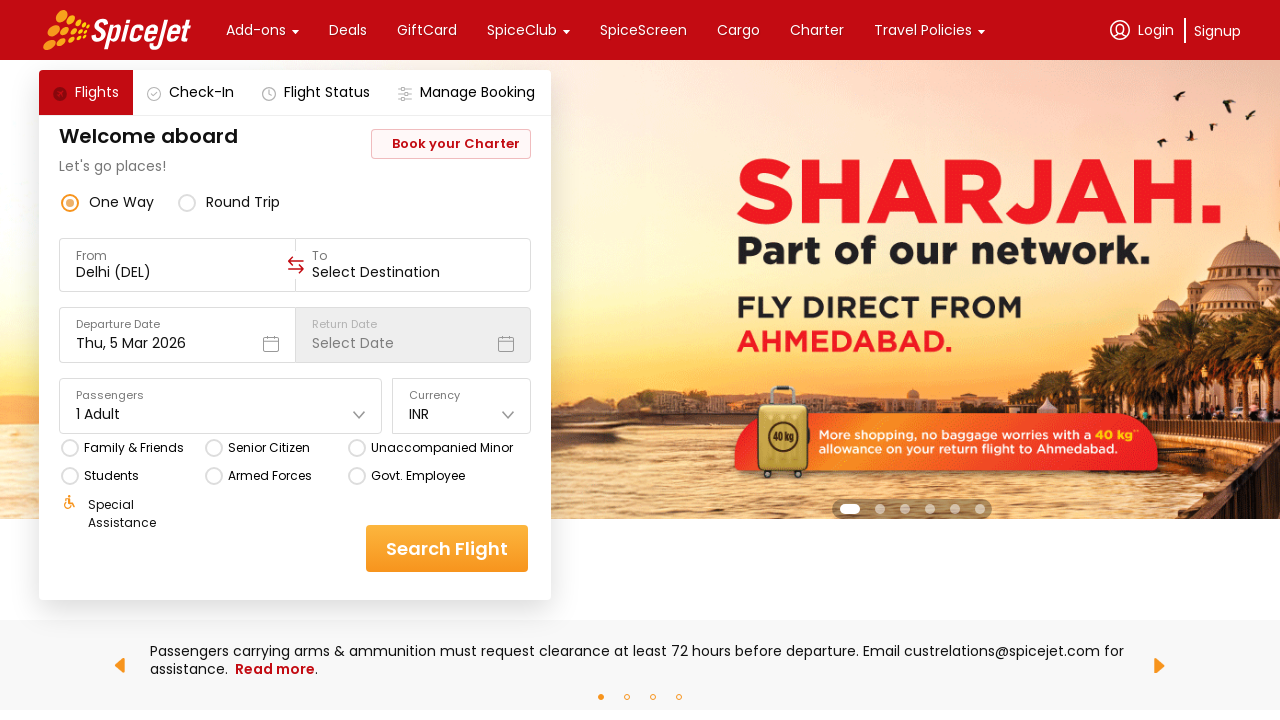

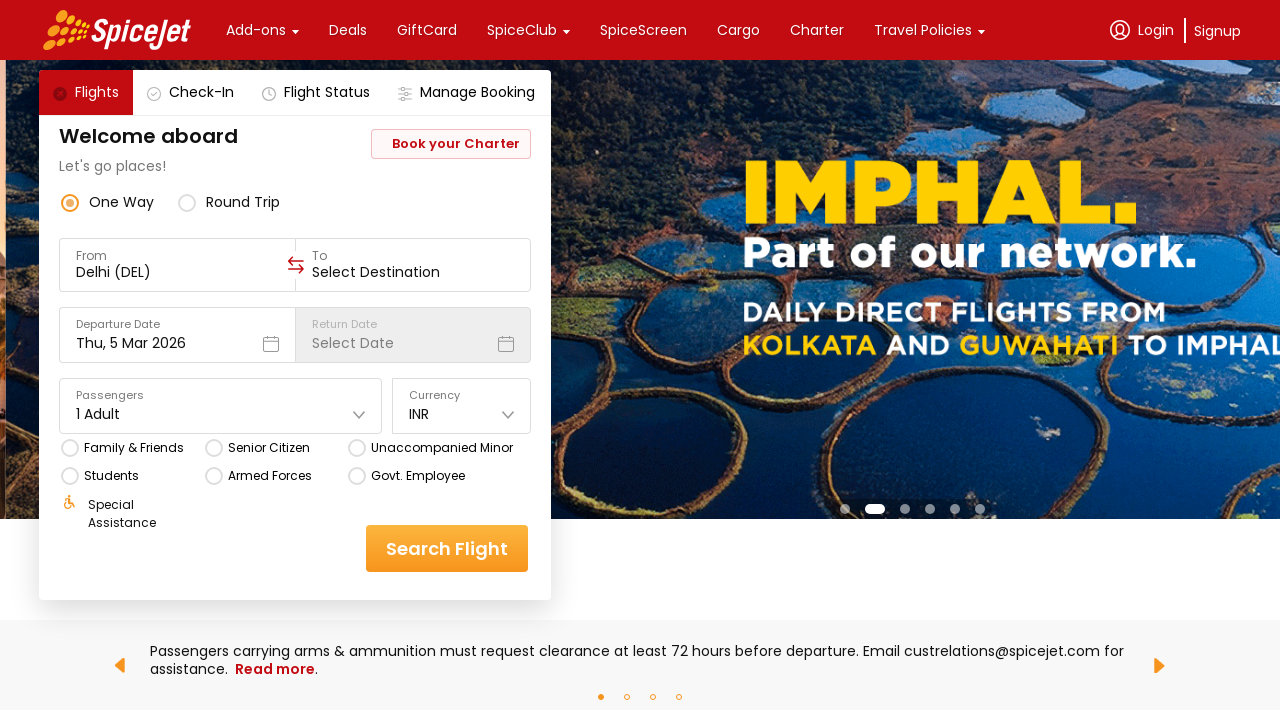